Tests clicking on chat button and verifies that contact method buttons (phone, viber, telegram, whatsapp) are displayed

Starting URL: https://strateg.by

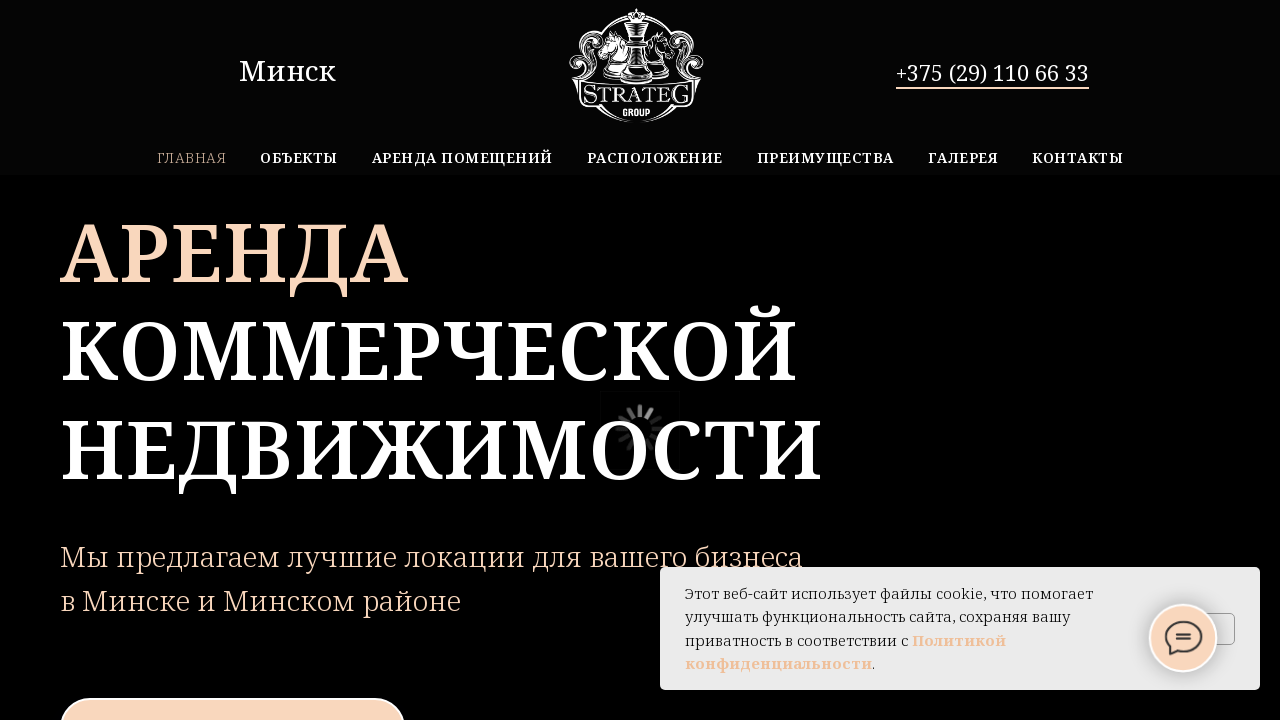

Clicked chat button at (1183, 638) on div.t898__btn
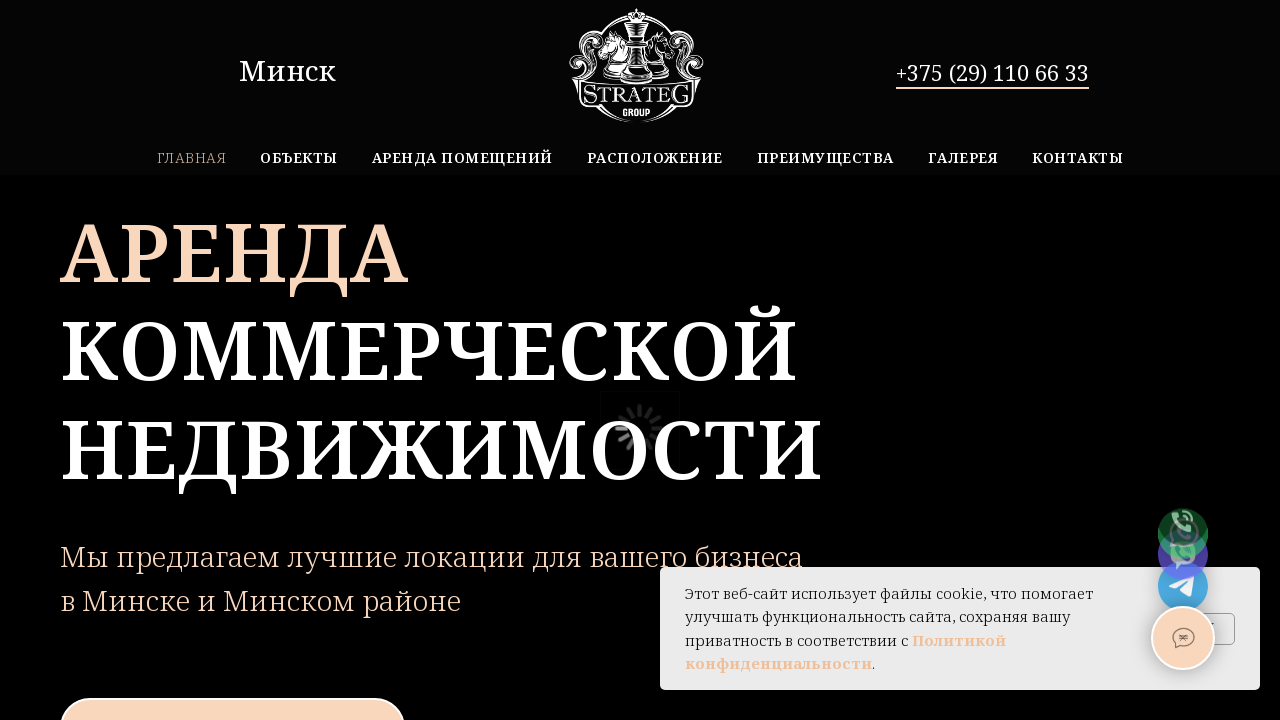

Phone contact method button appeared
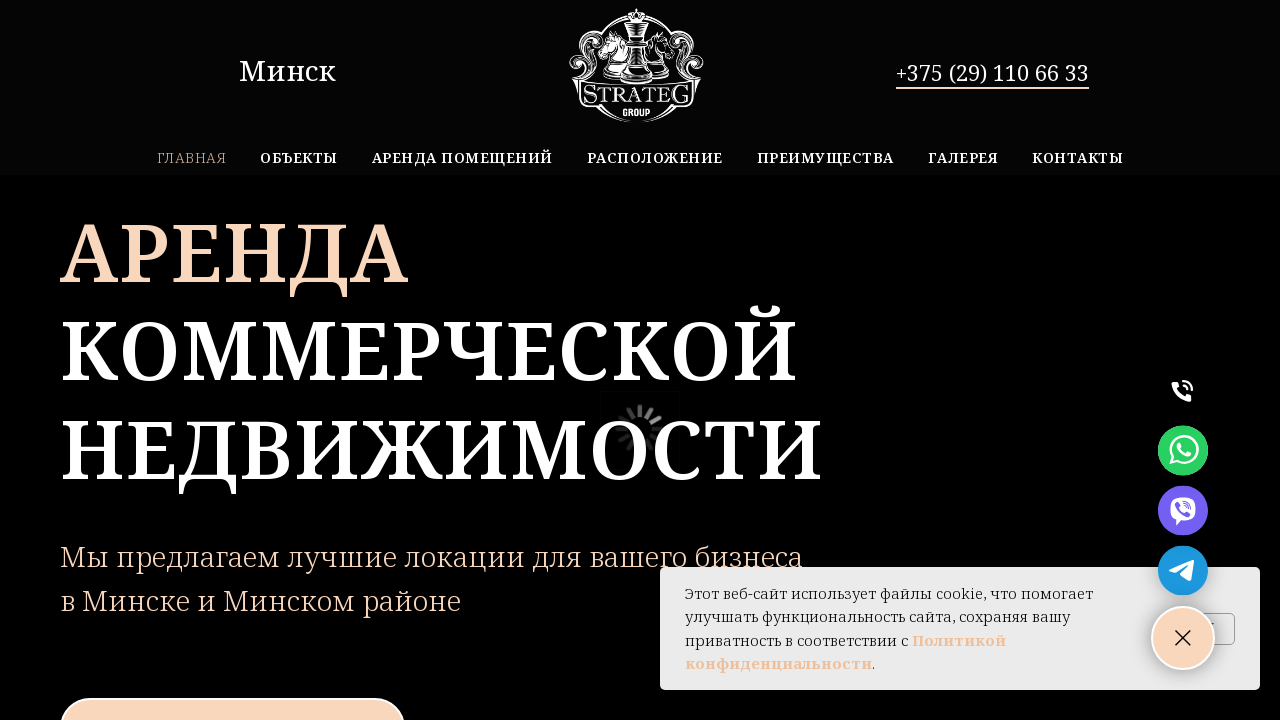

Viber contact method button appeared
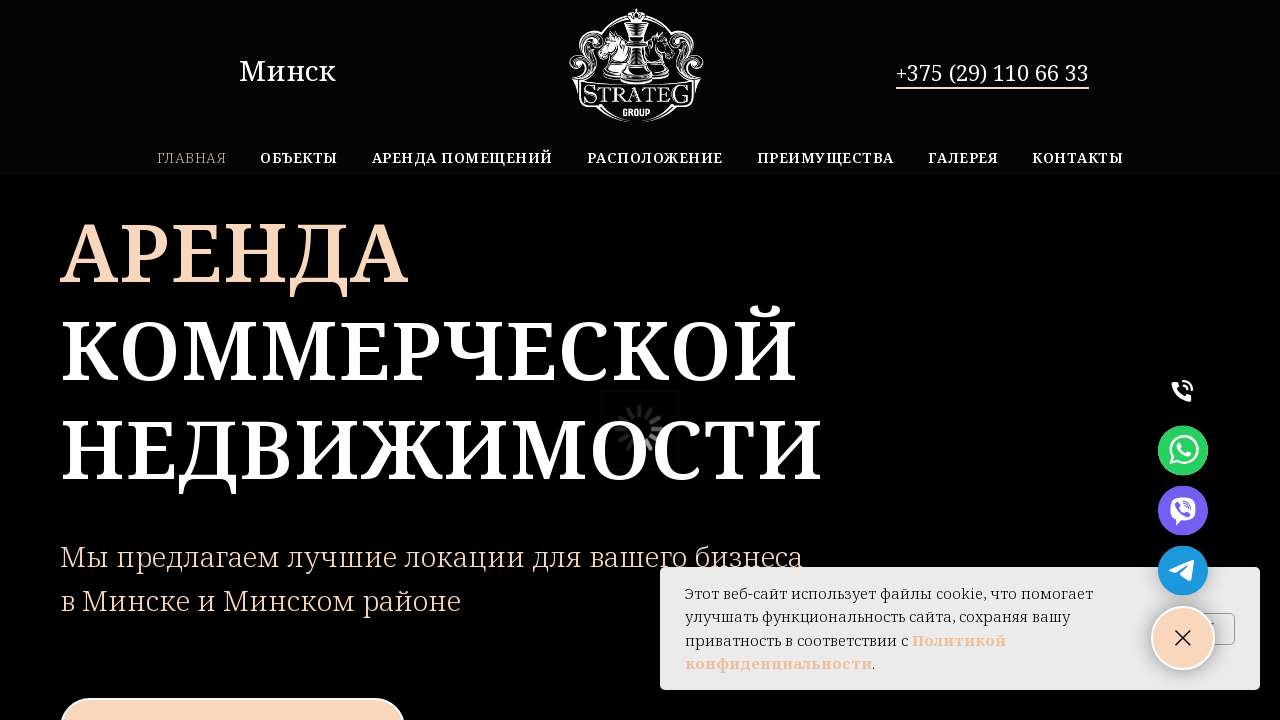

Telegram contact method button appeared
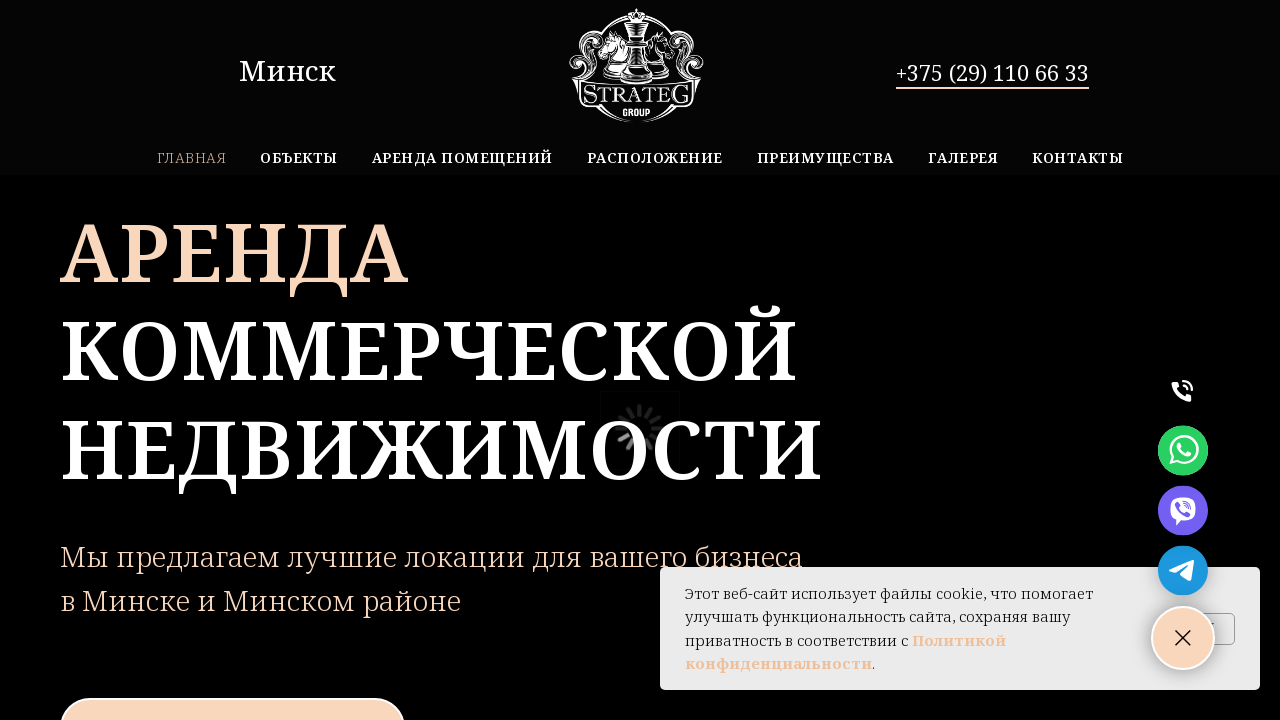

WhatsApp contact method button appeared
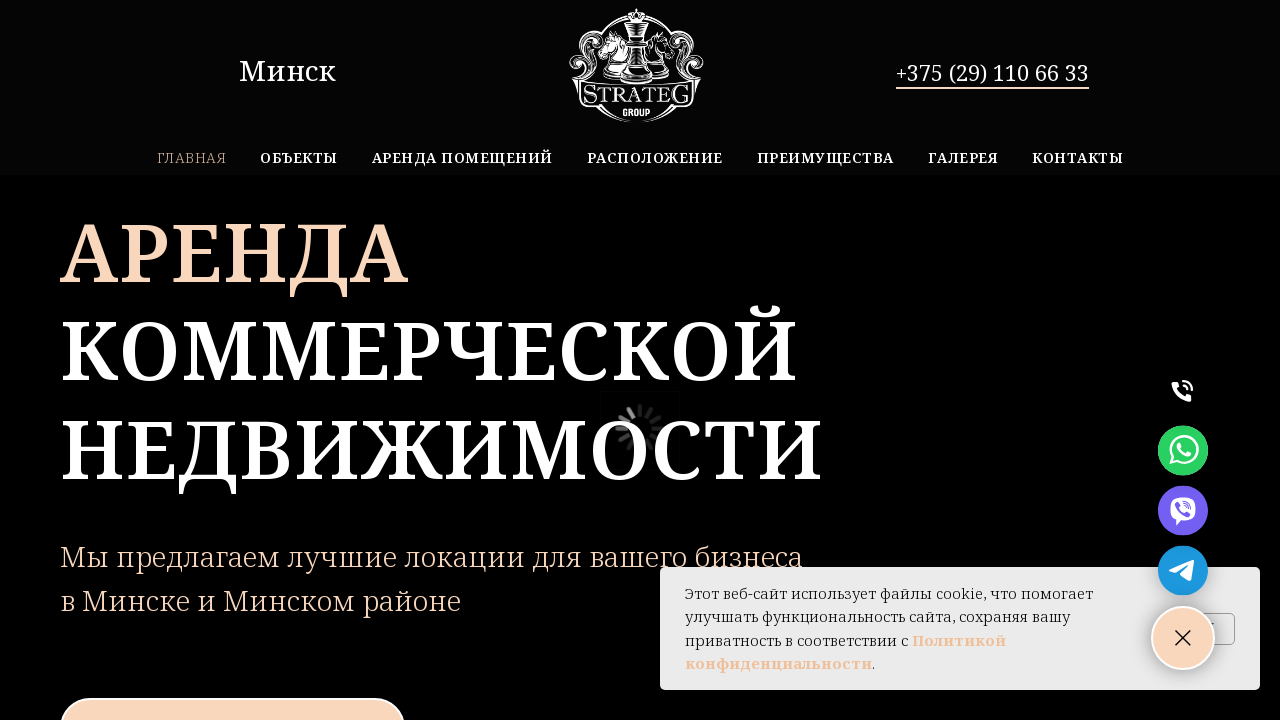

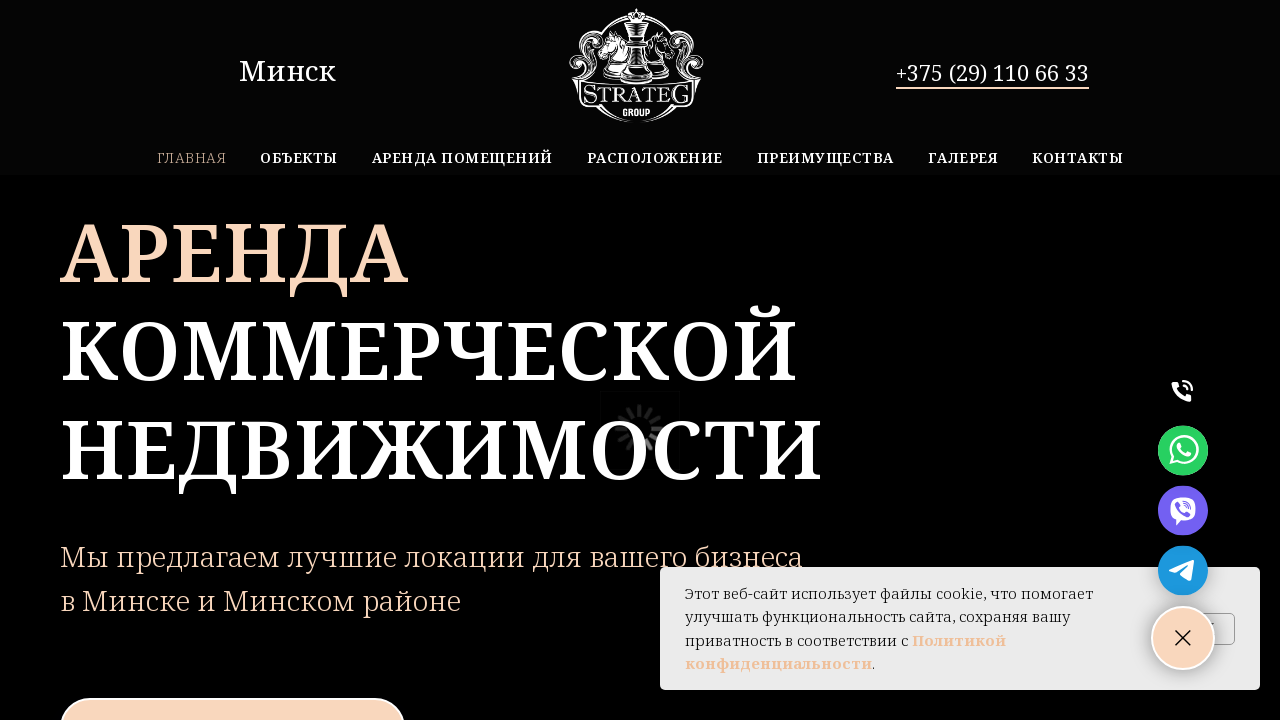